Navigates to a practice automation page and interacts with a table to verify its structure by counting rows and columns and accessing specific cells

Starting URL: https://rahulshettyacademy.com/AutomationPractice/

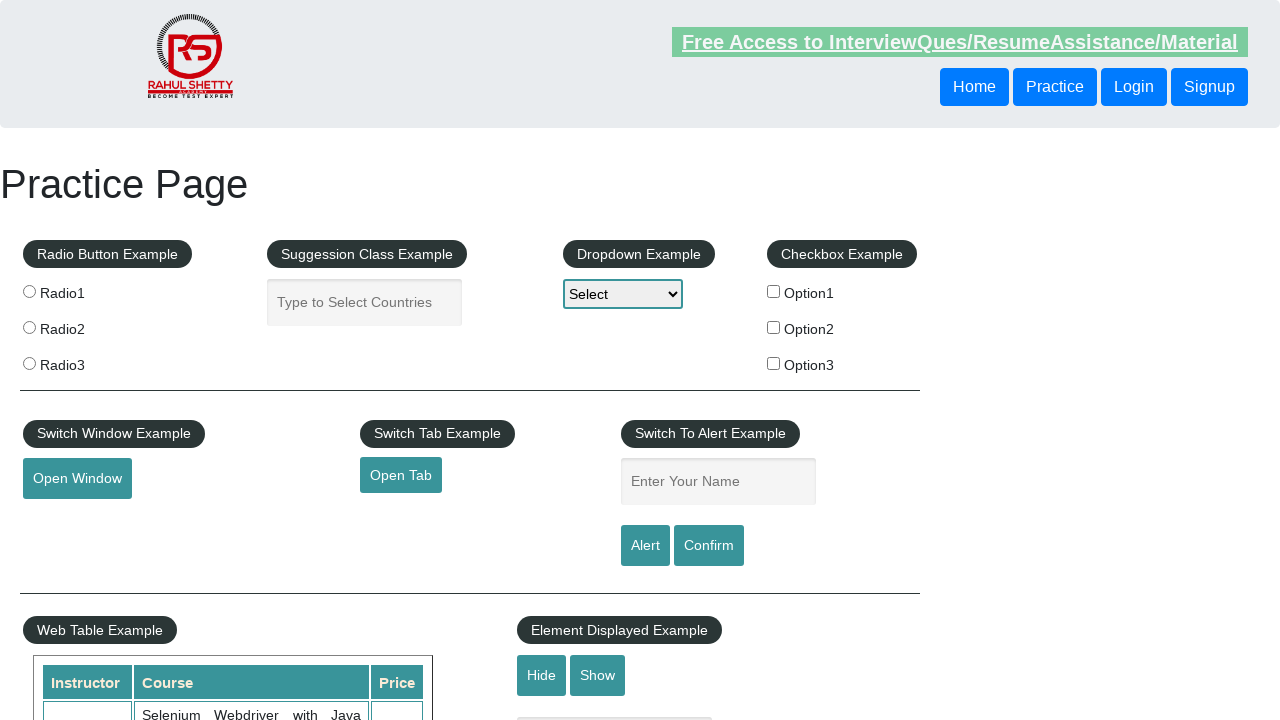

Waited for table with name 'courses' to be present
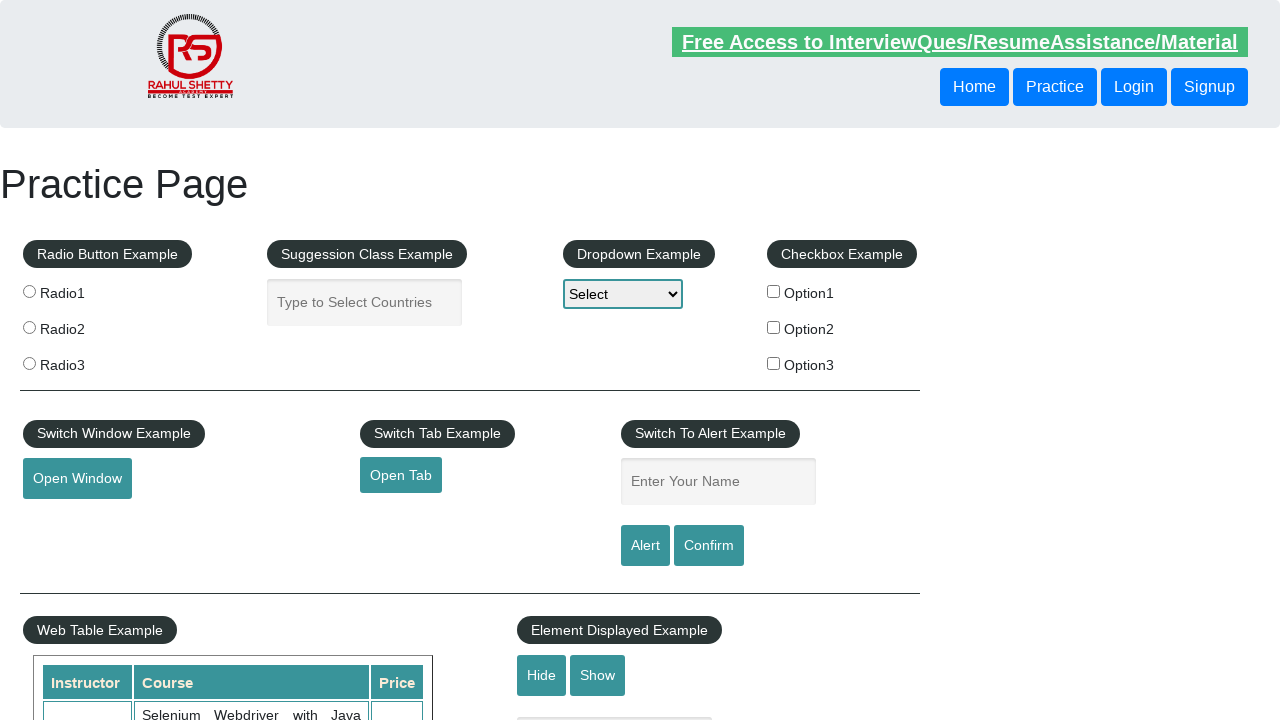

Counted table rows: 11 rows found
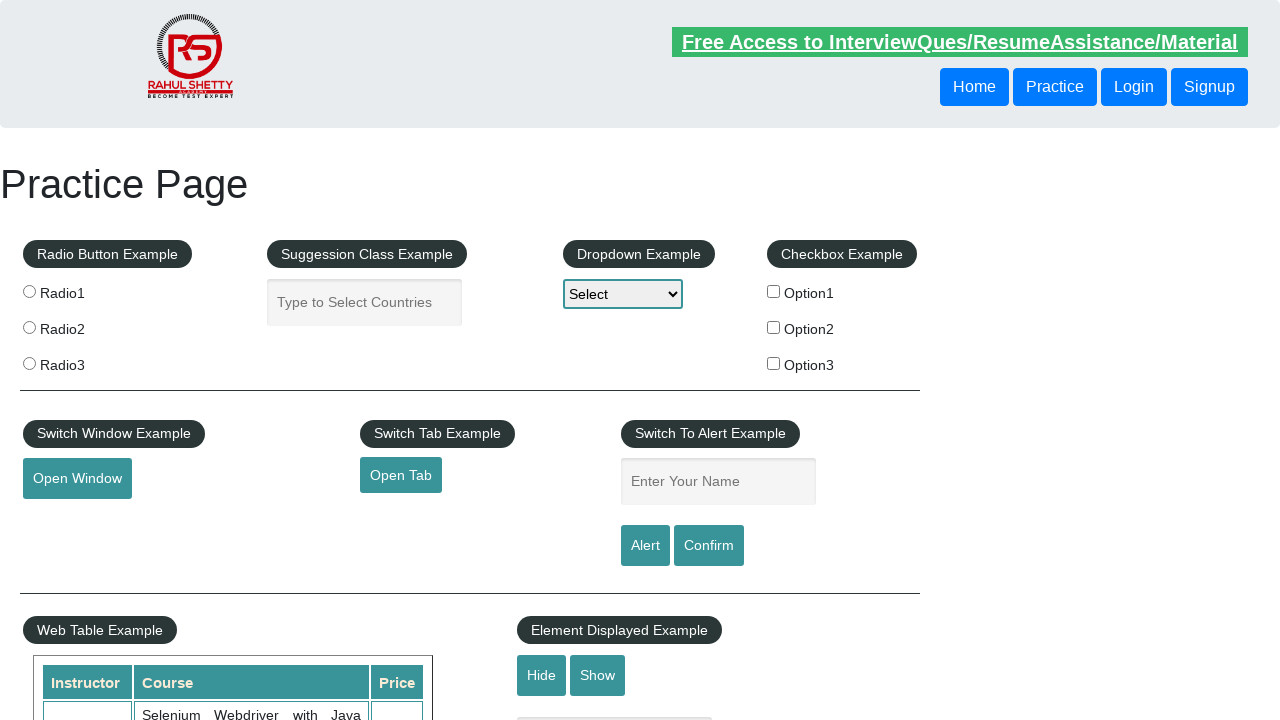

Counted table columns: 3 columns found
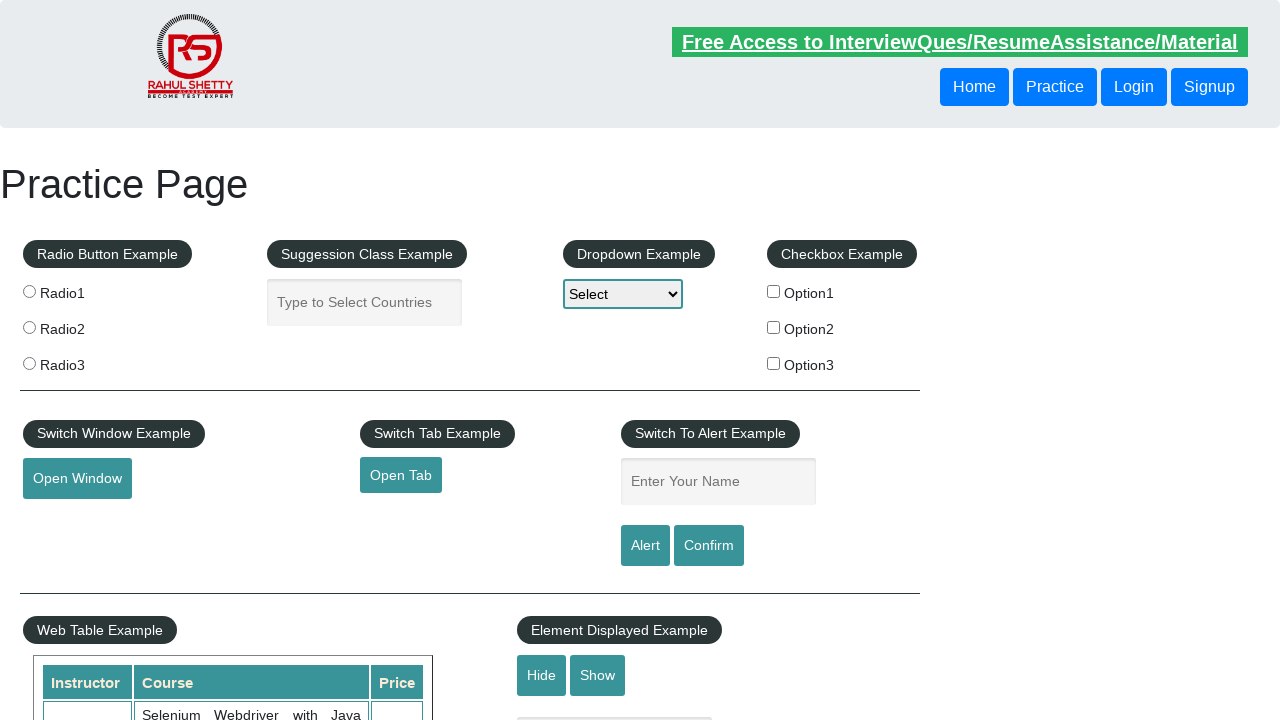

Located cells in second data row of the table
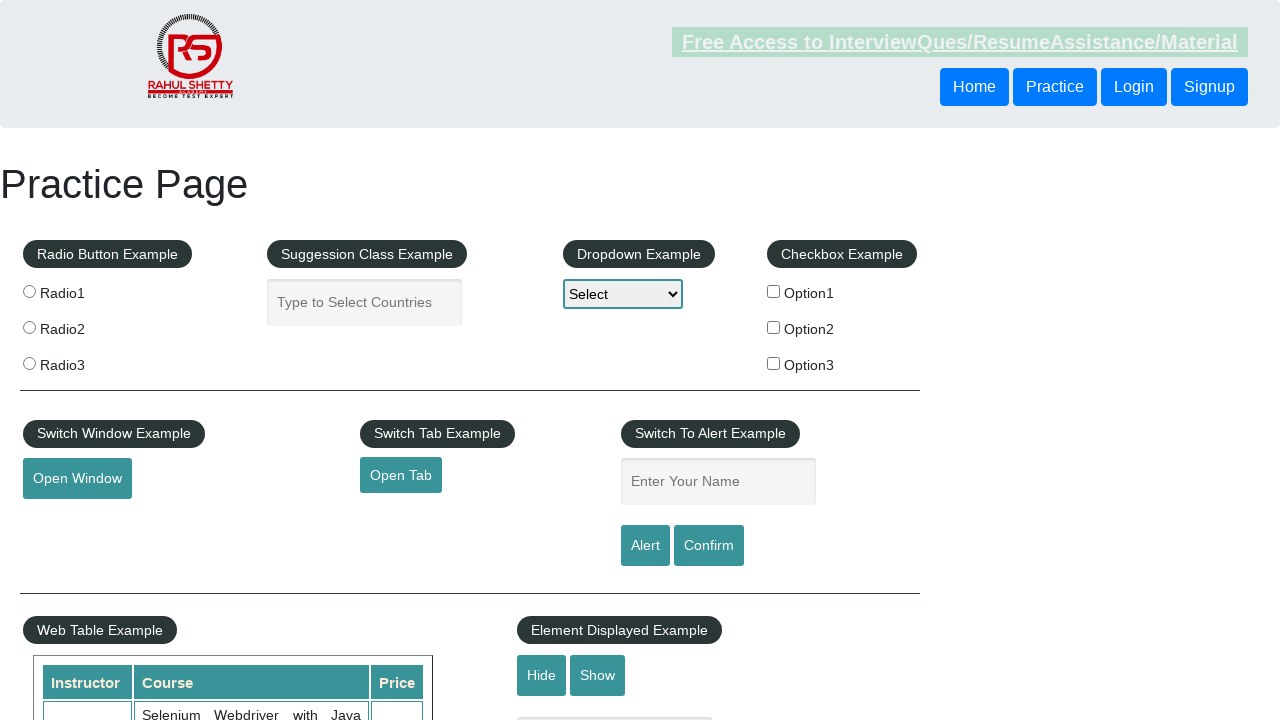

Retrieved first cell content from second row: 'Rahul Shetty'
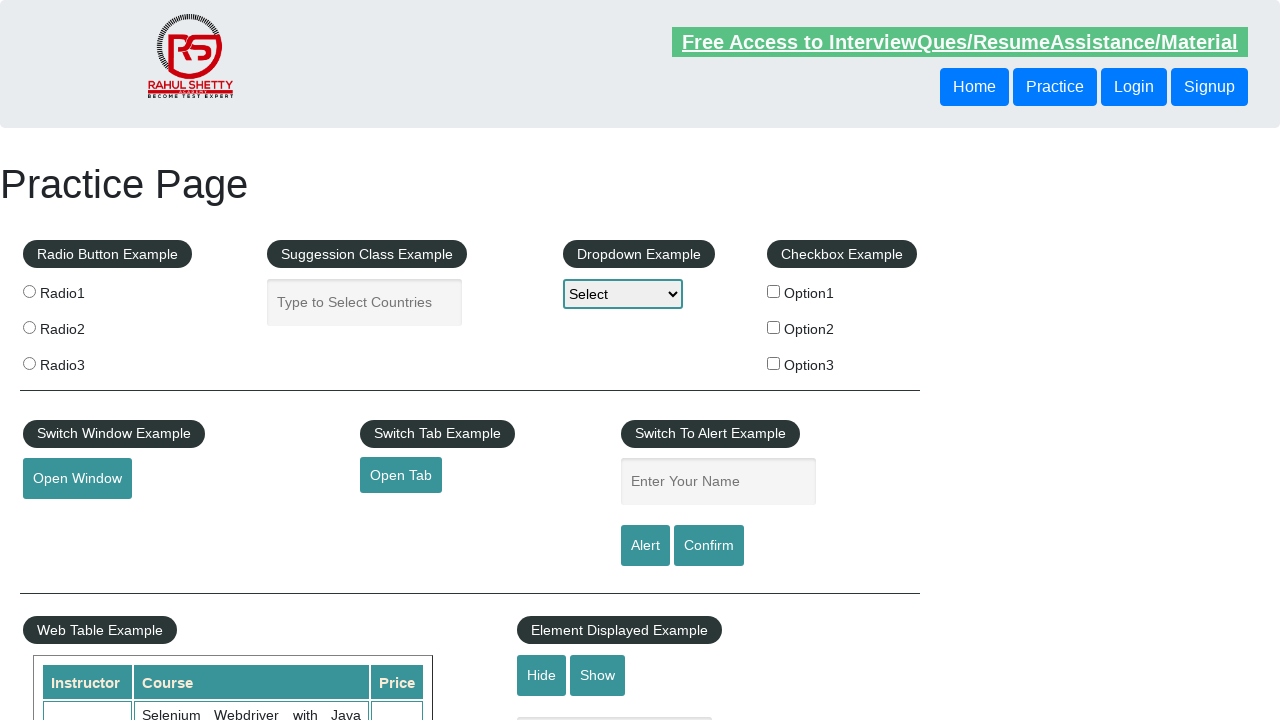

Retrieved second cell content from second row: 'Learn SQL in Practical + Database Testing from Scratch'
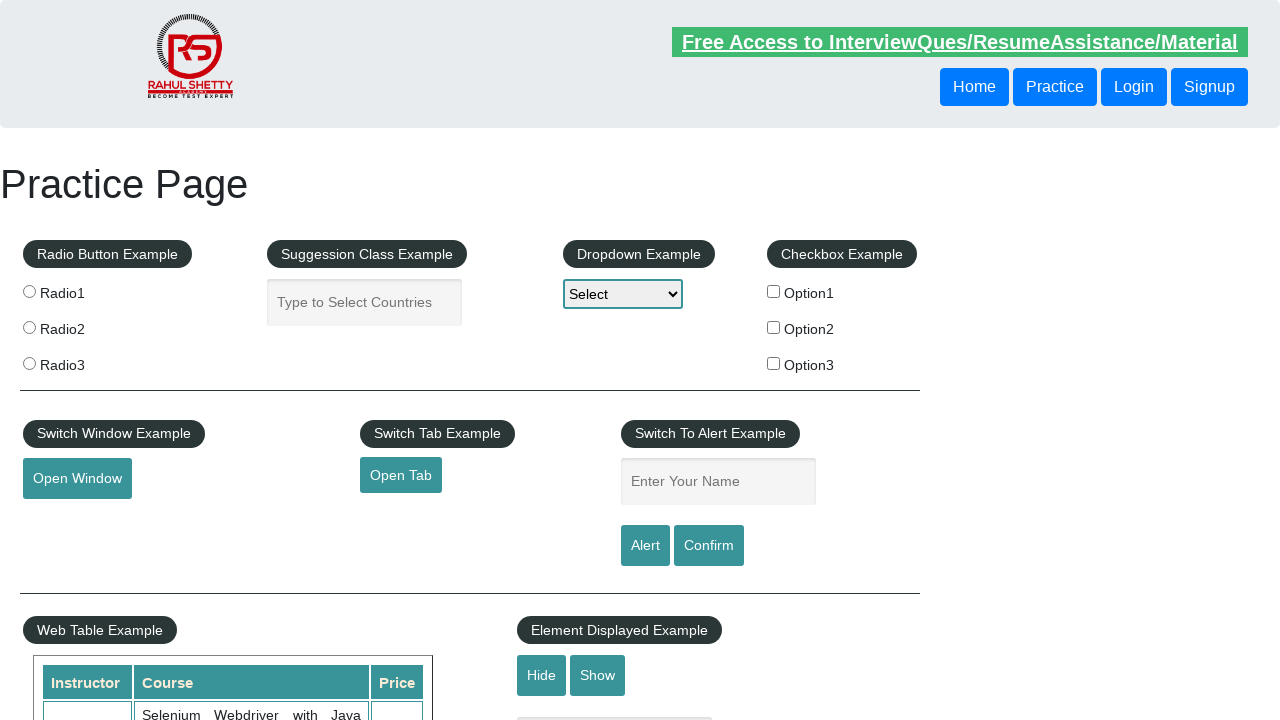

Retrieved third cell content from second row: '25'
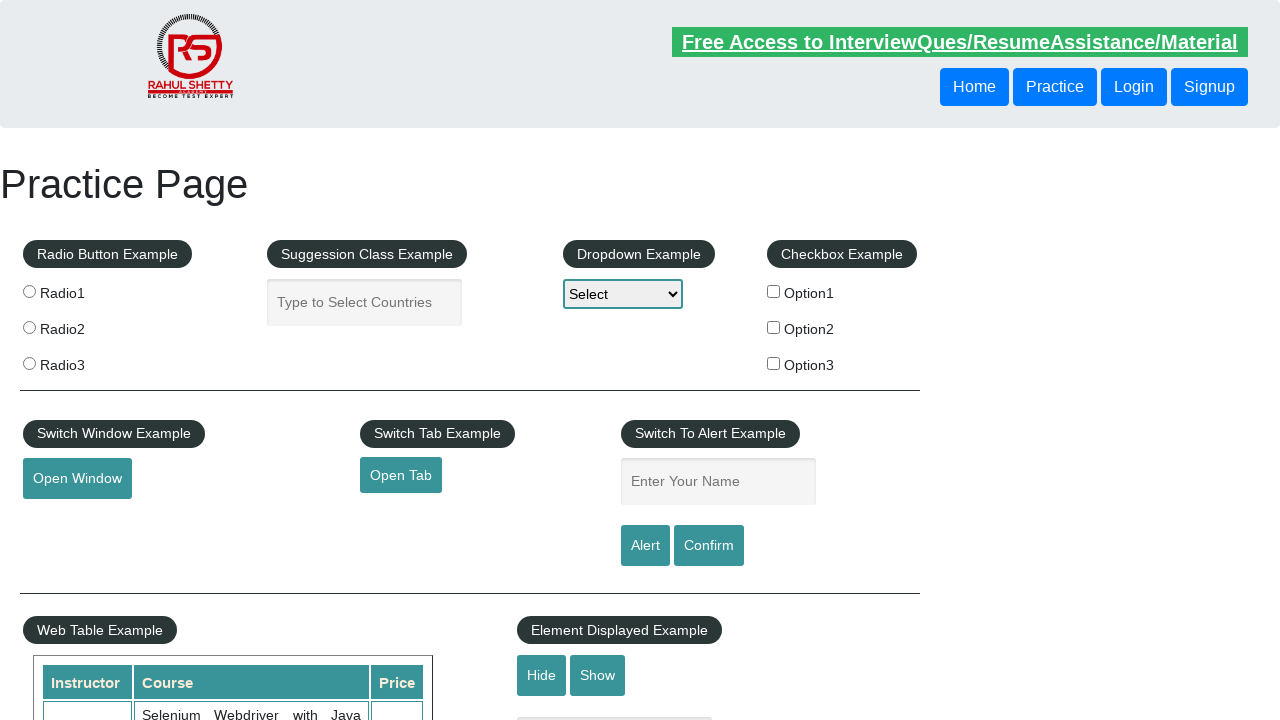

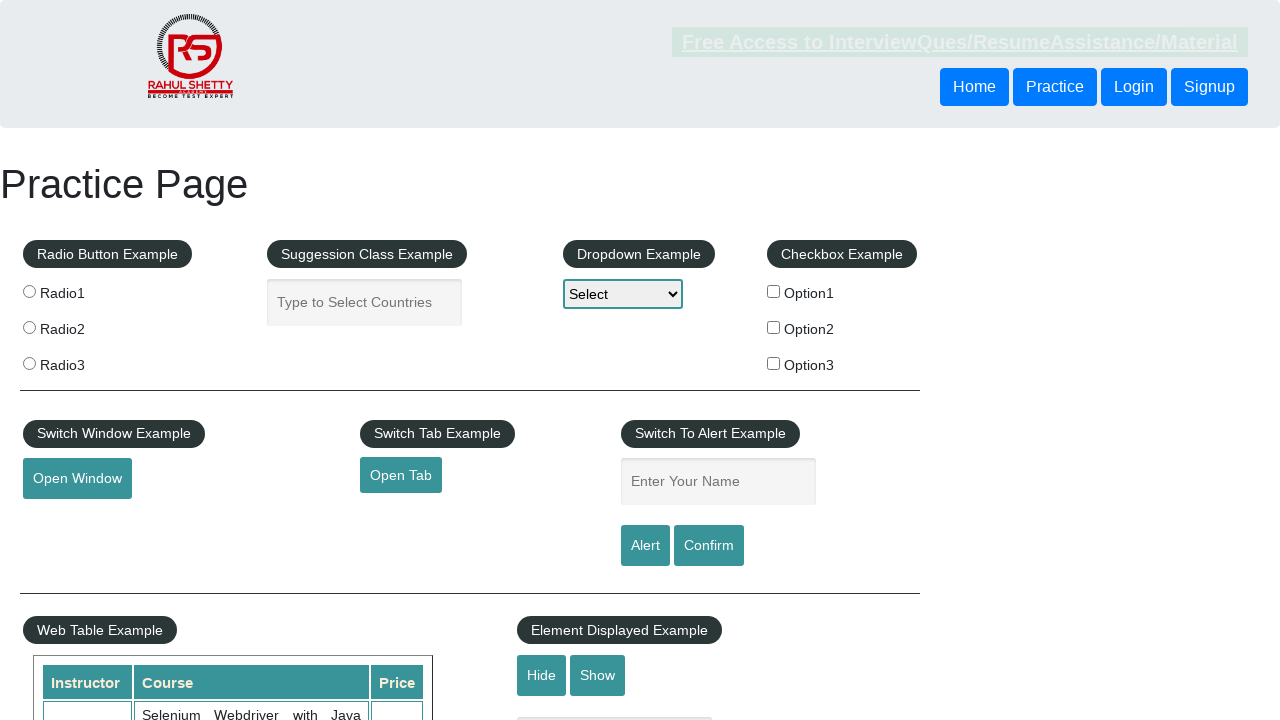